Tests website responsiveness by resizing the browser window to various desktop and mobile resolutions

Starting URL: https://lifehacker.ru/

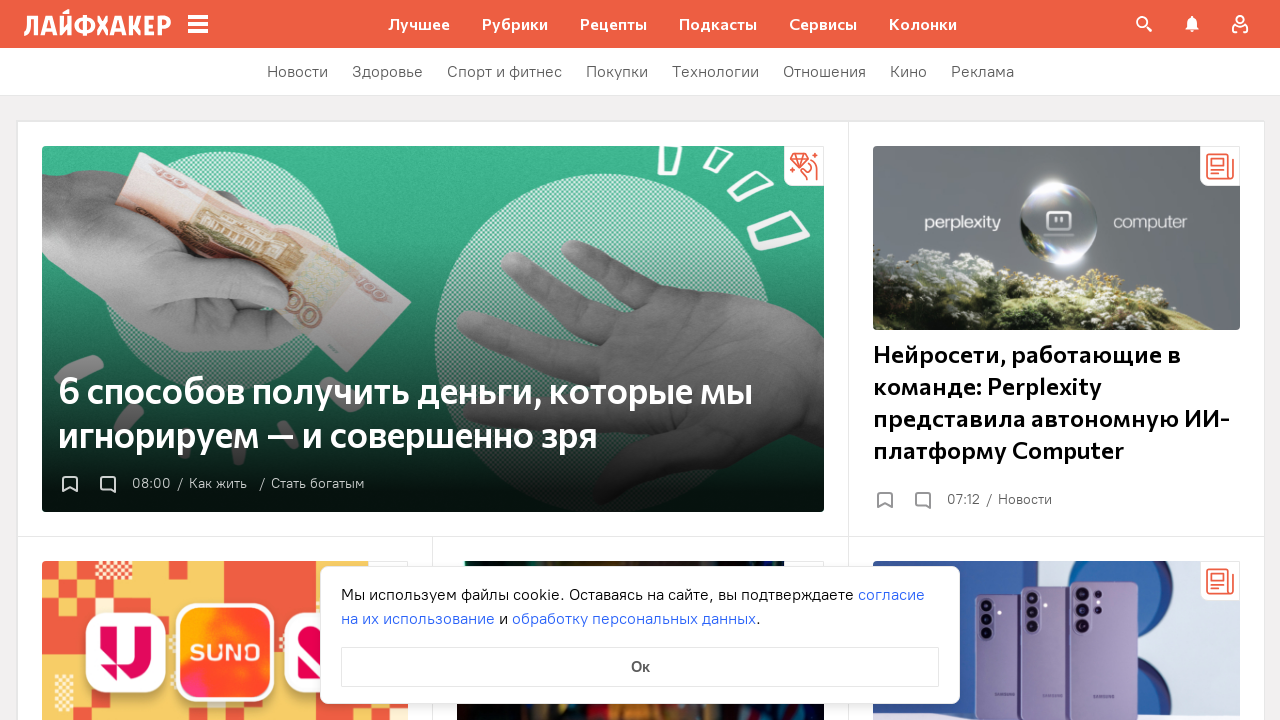

Set viewport to 1280x800
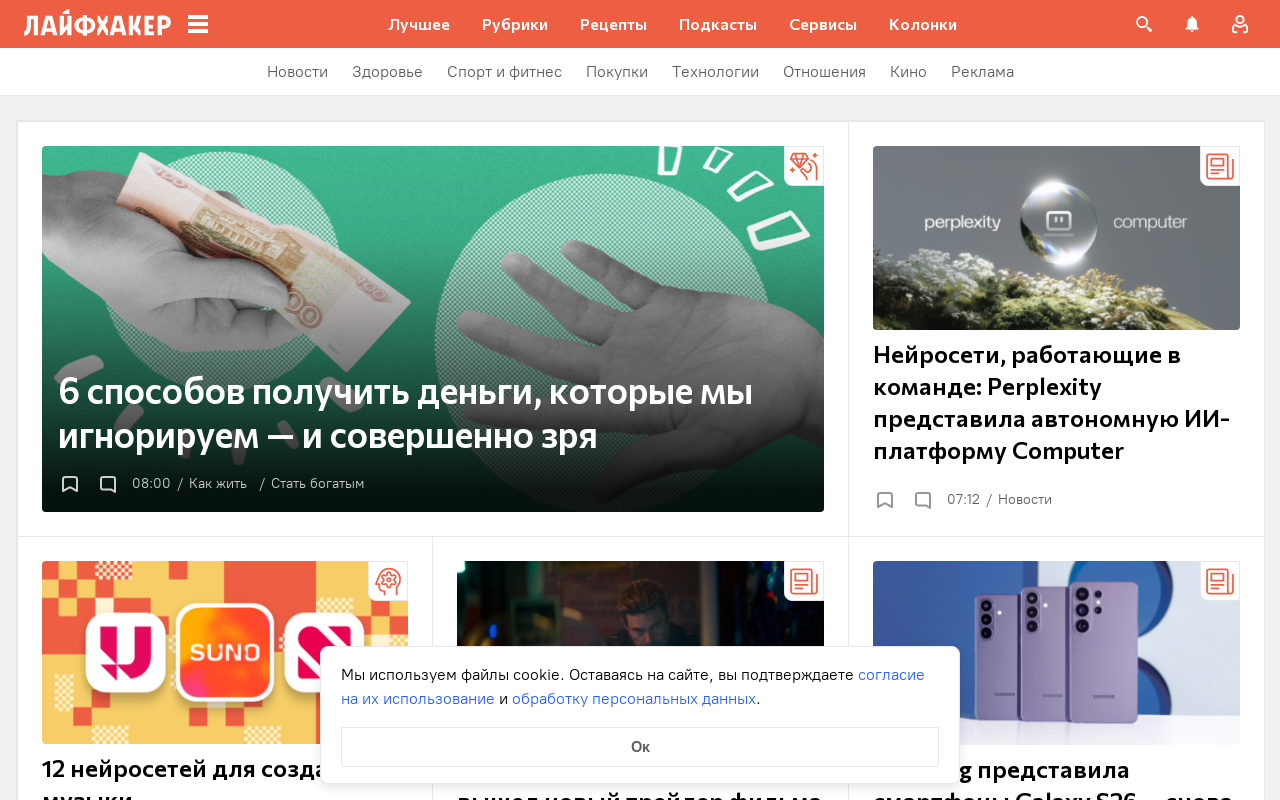

Page adjusted to 1280x800 resolution
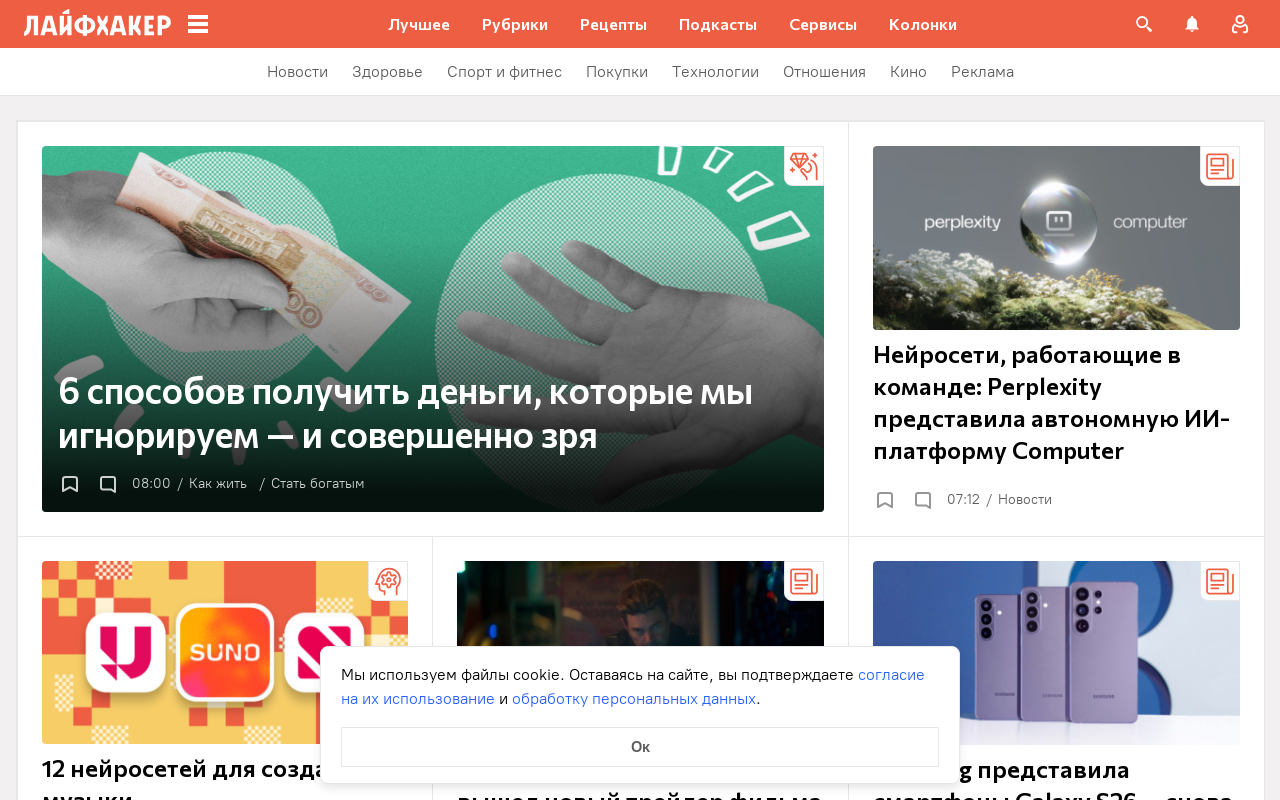

Set viewport to 1366x768
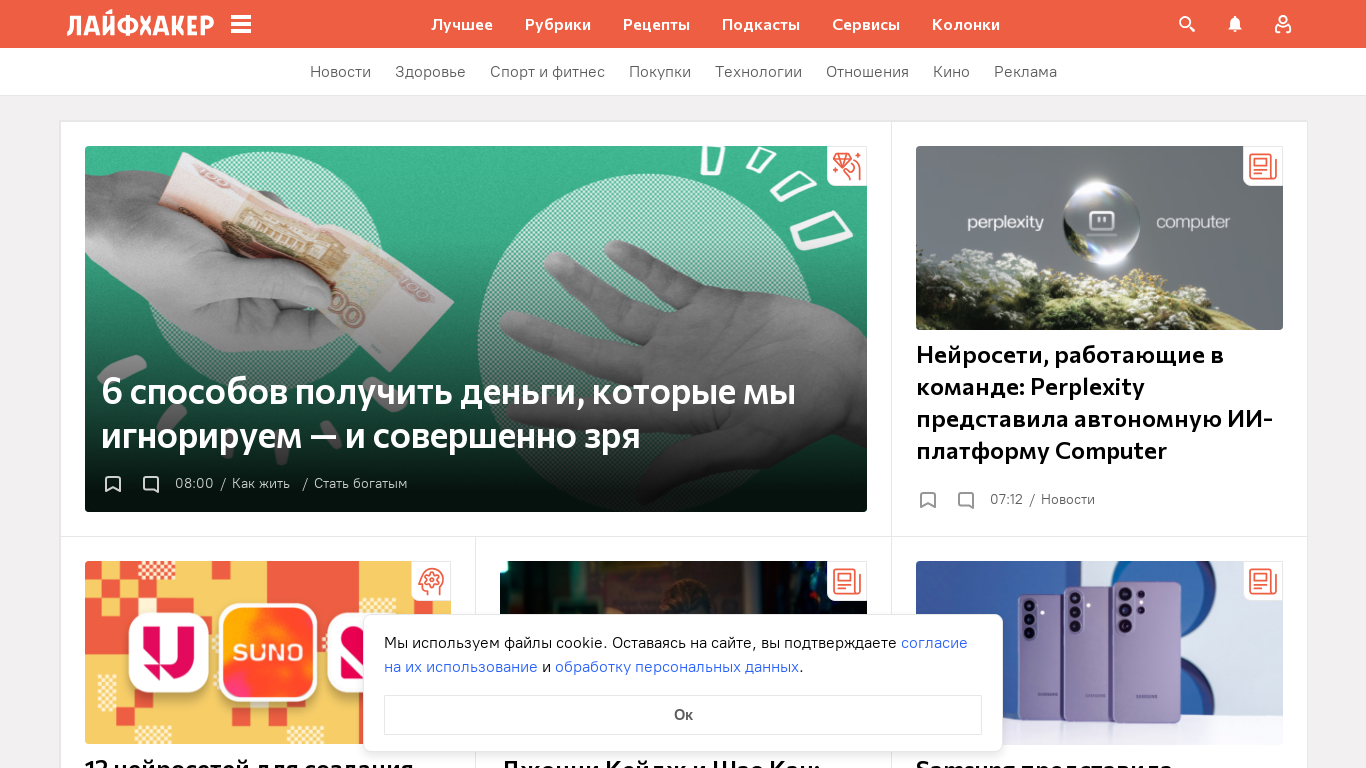

Page adjusted to 1366x768 resolution
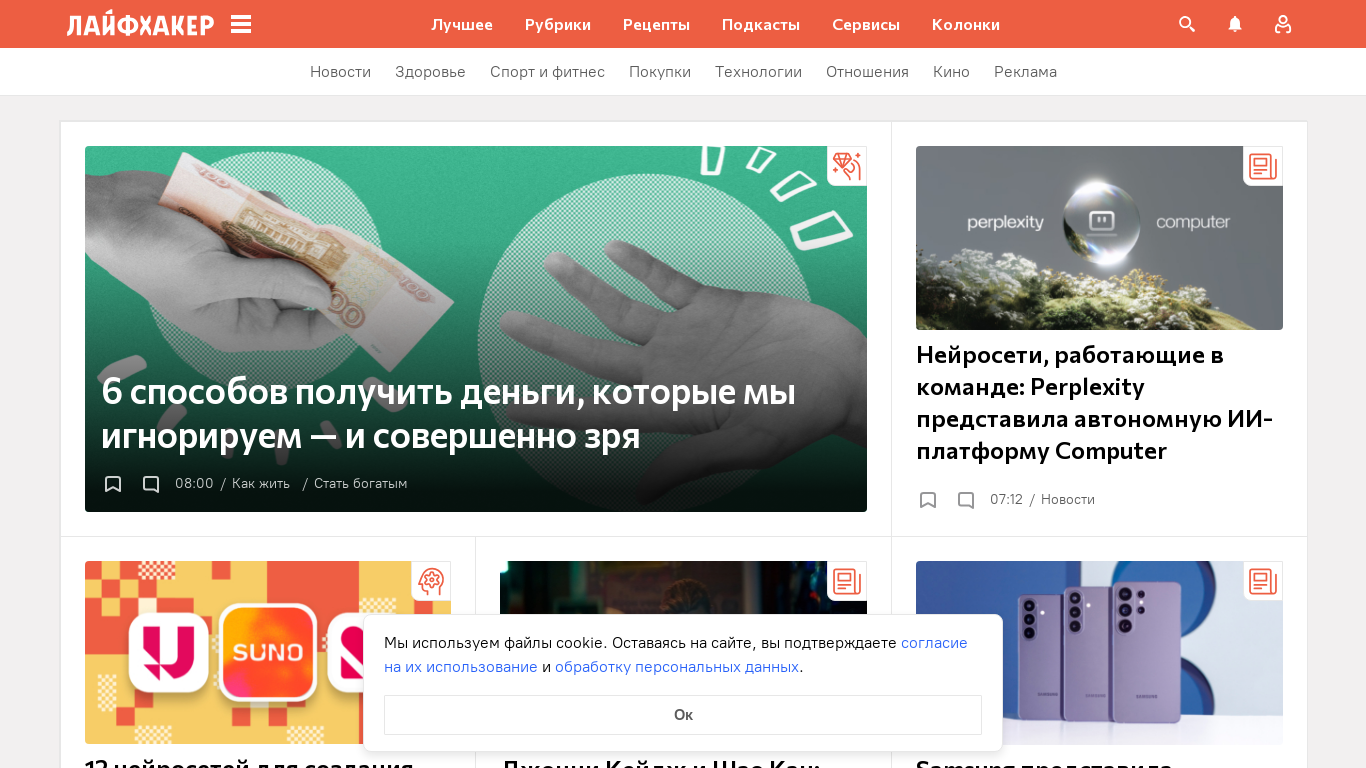

Set viewport to 1920x1080
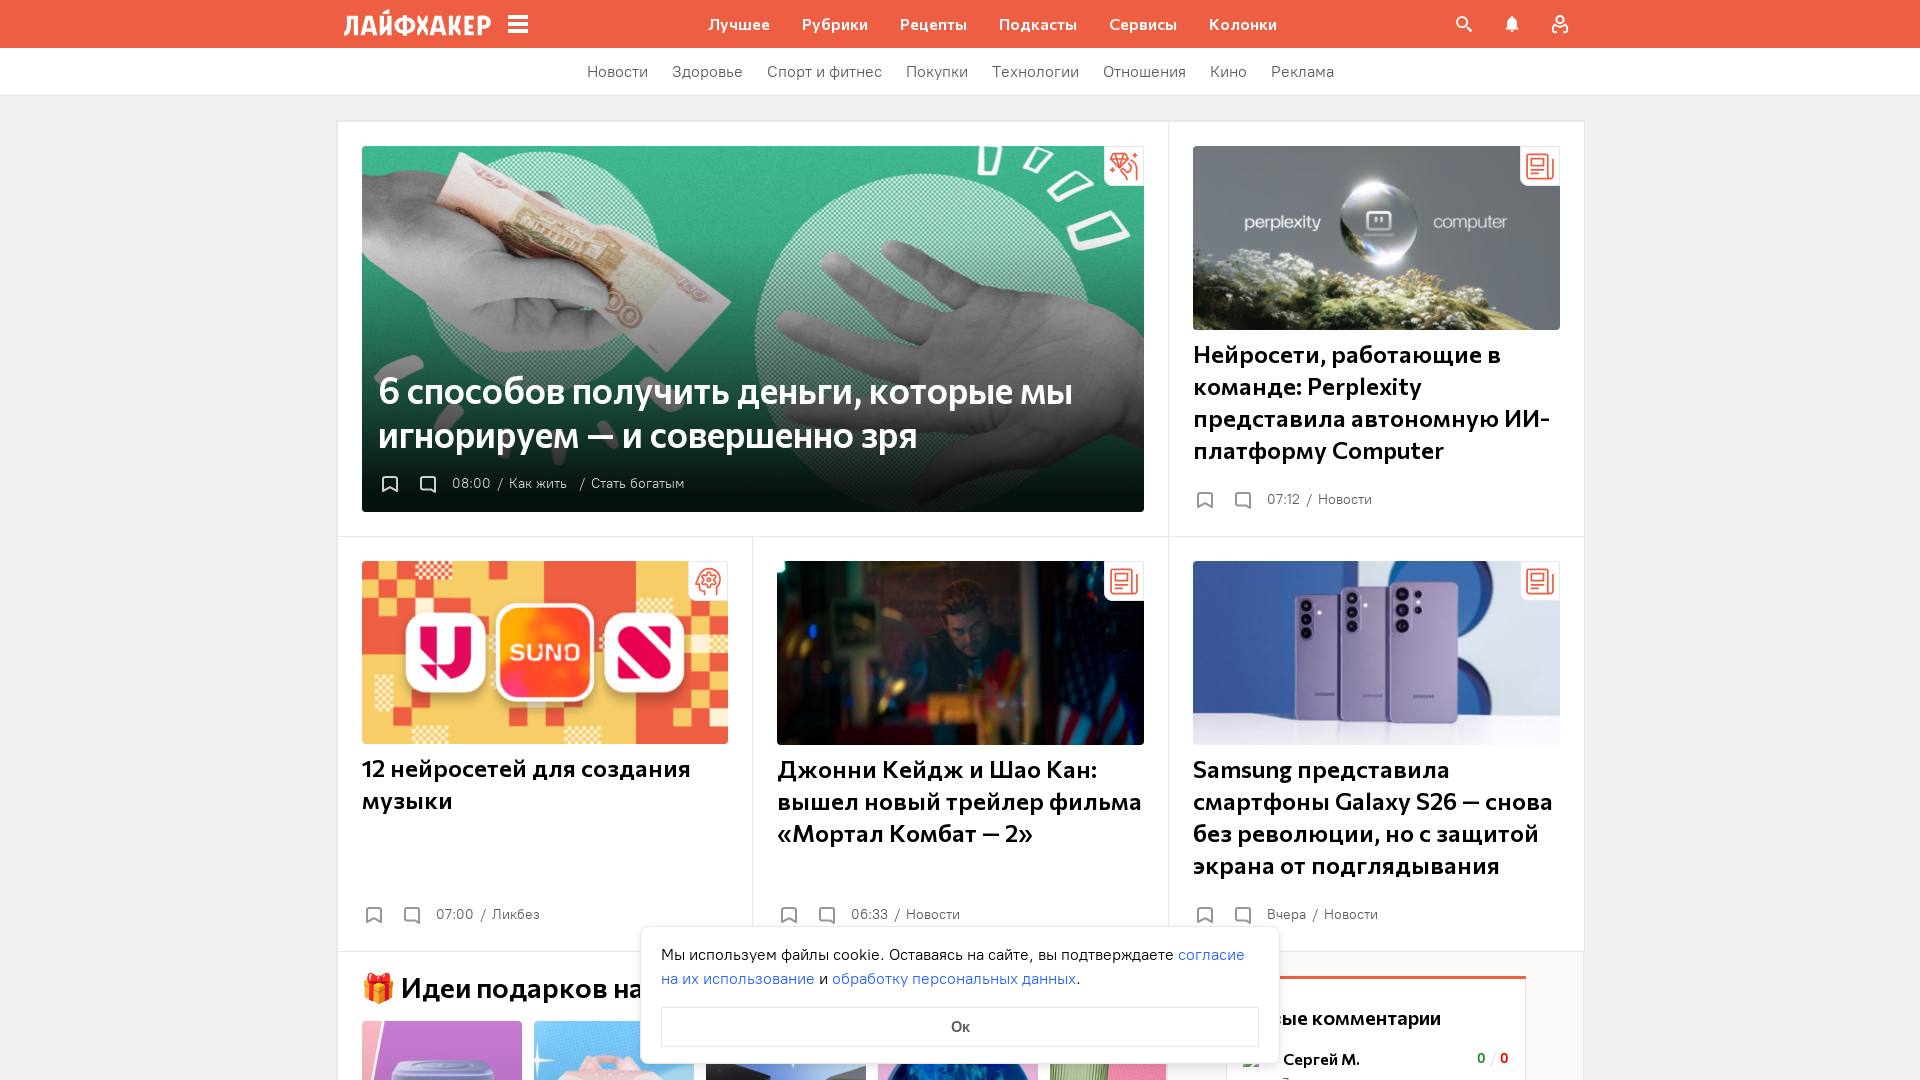

Page adjusted to 1920x1080 resolution
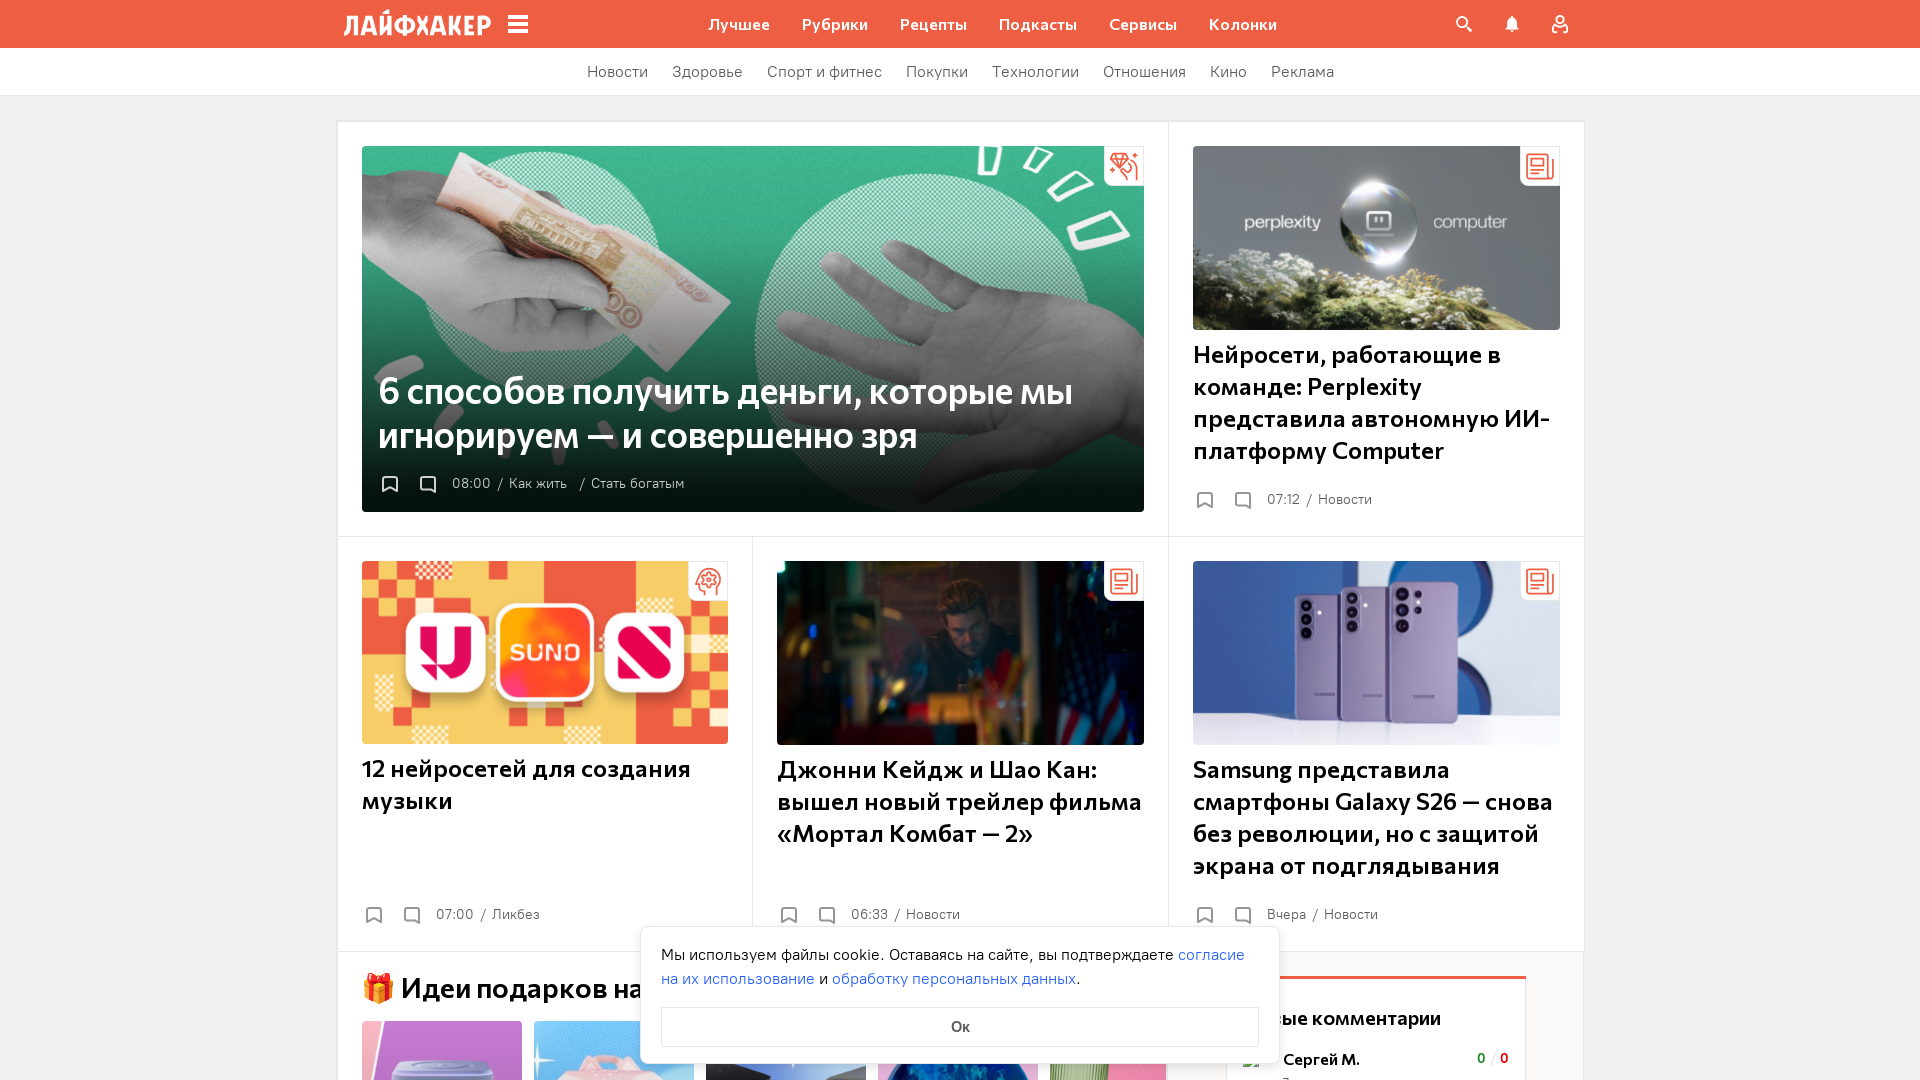

Set viewport to 1440x900
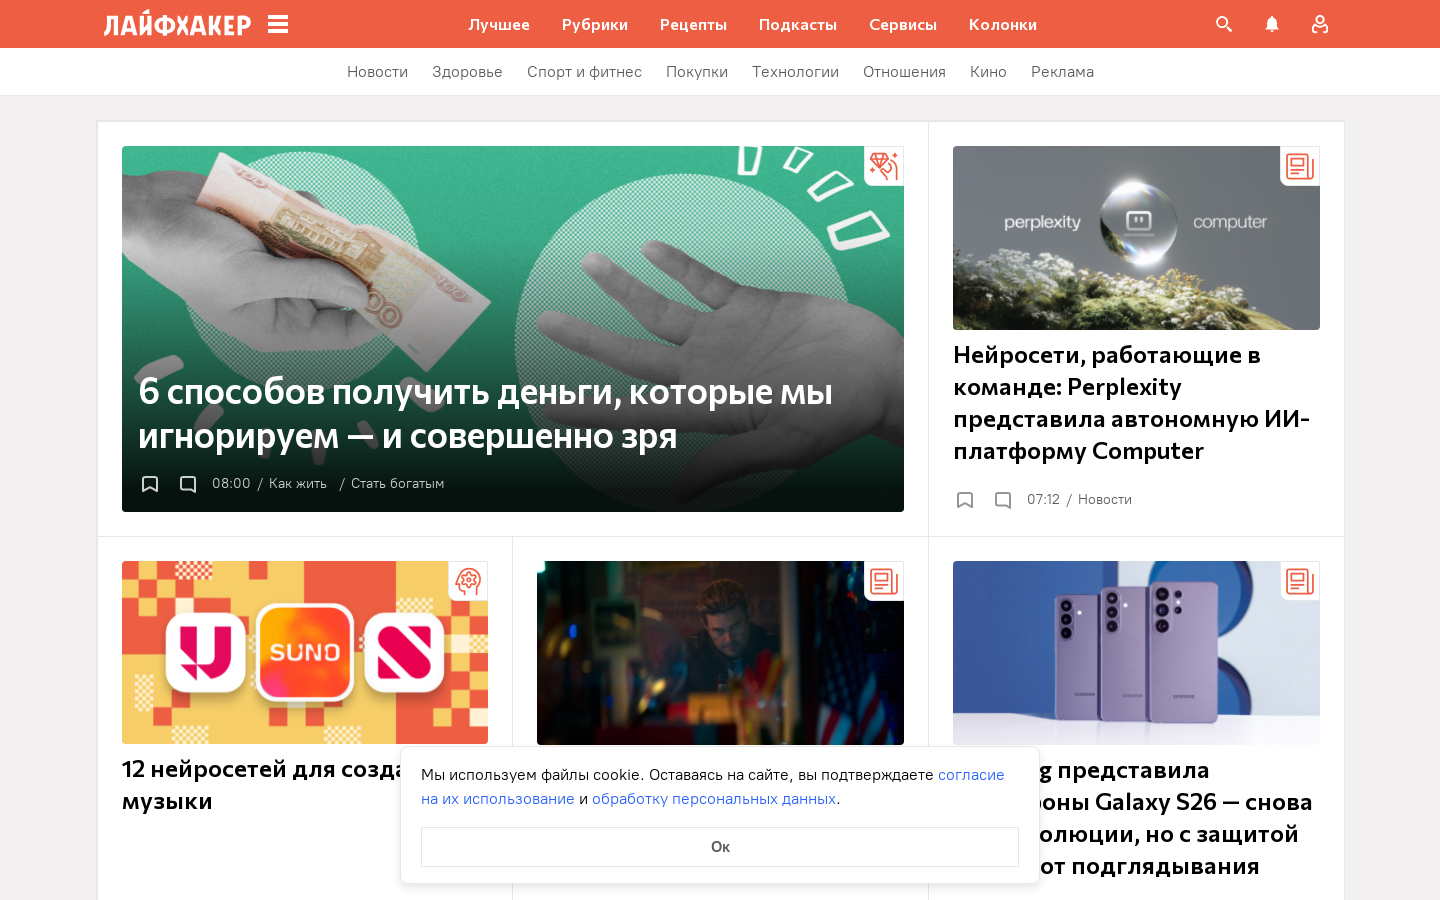

Page adjusted to 1440x900 resolution
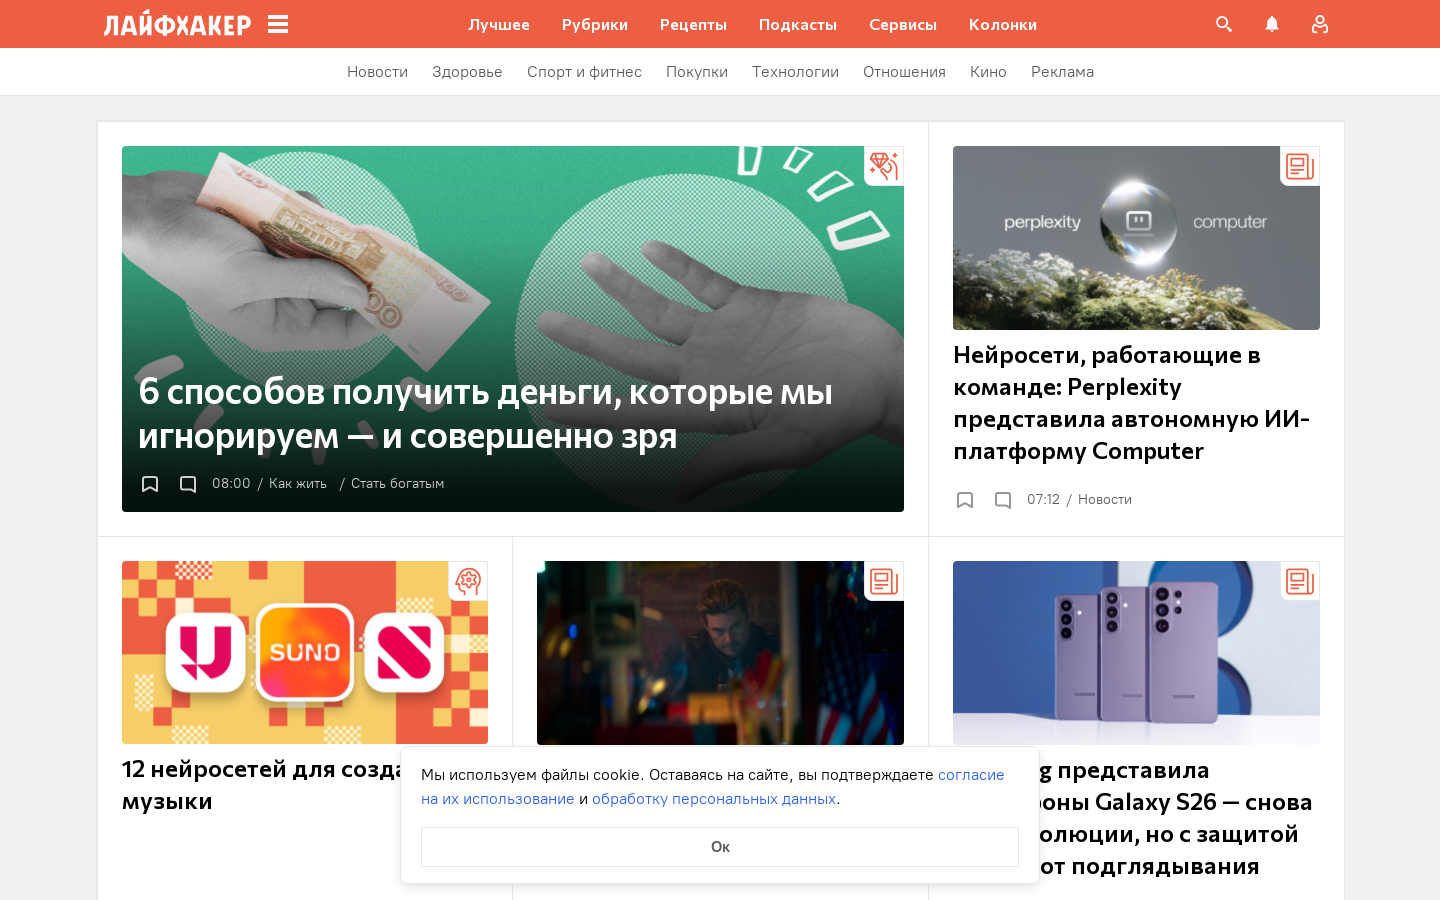

Set viewport to 1600x900
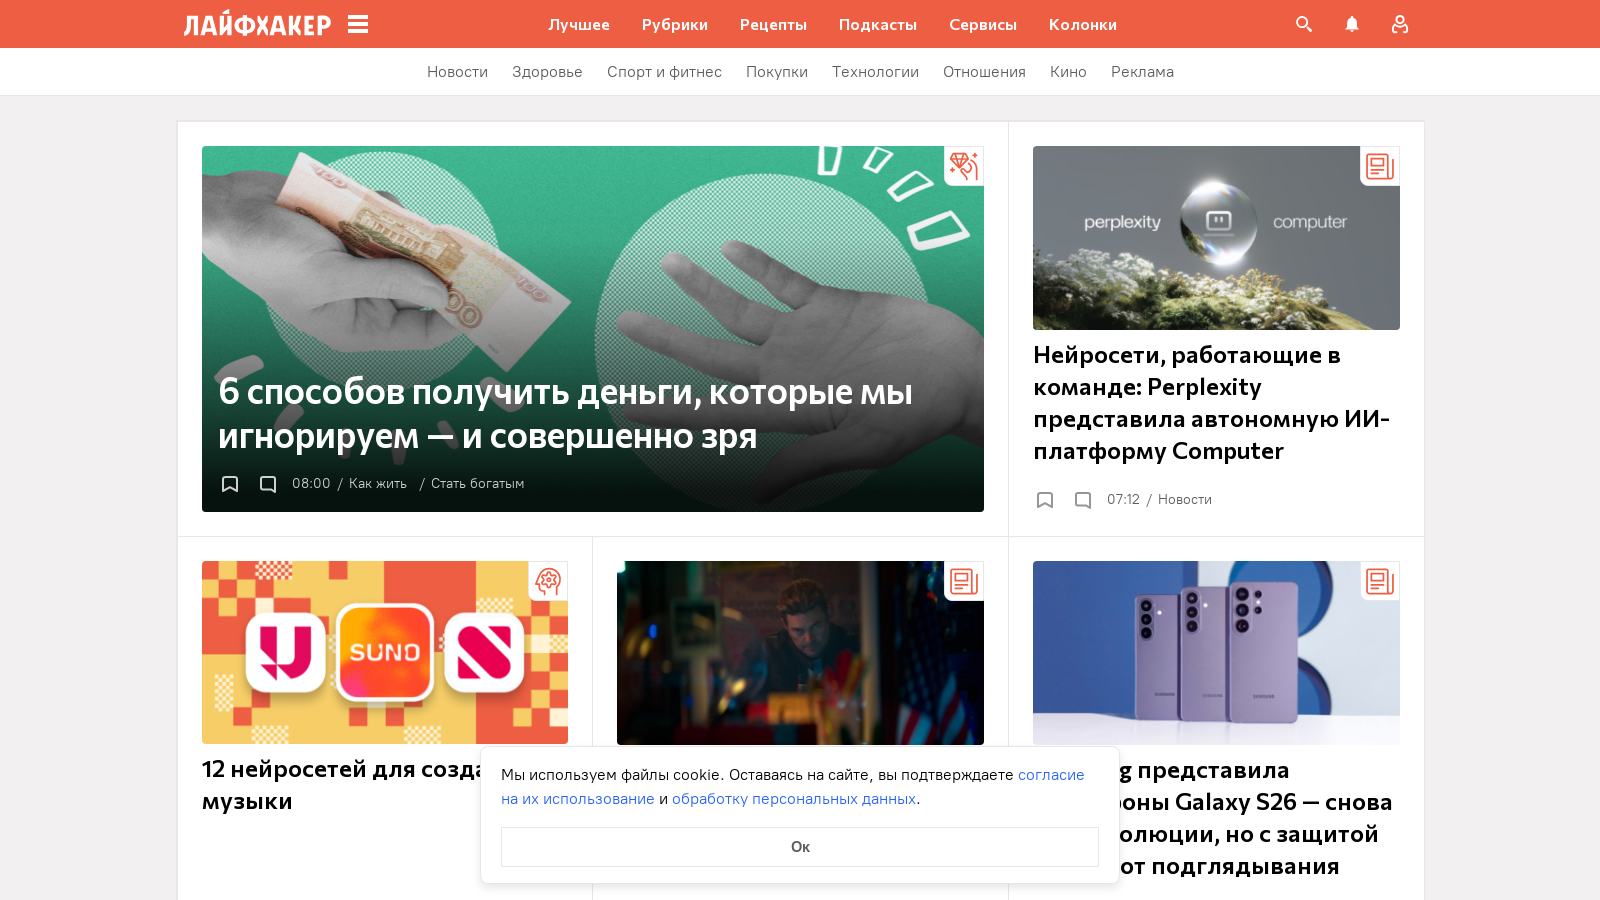

Page adjusted to 1600x900 resolution
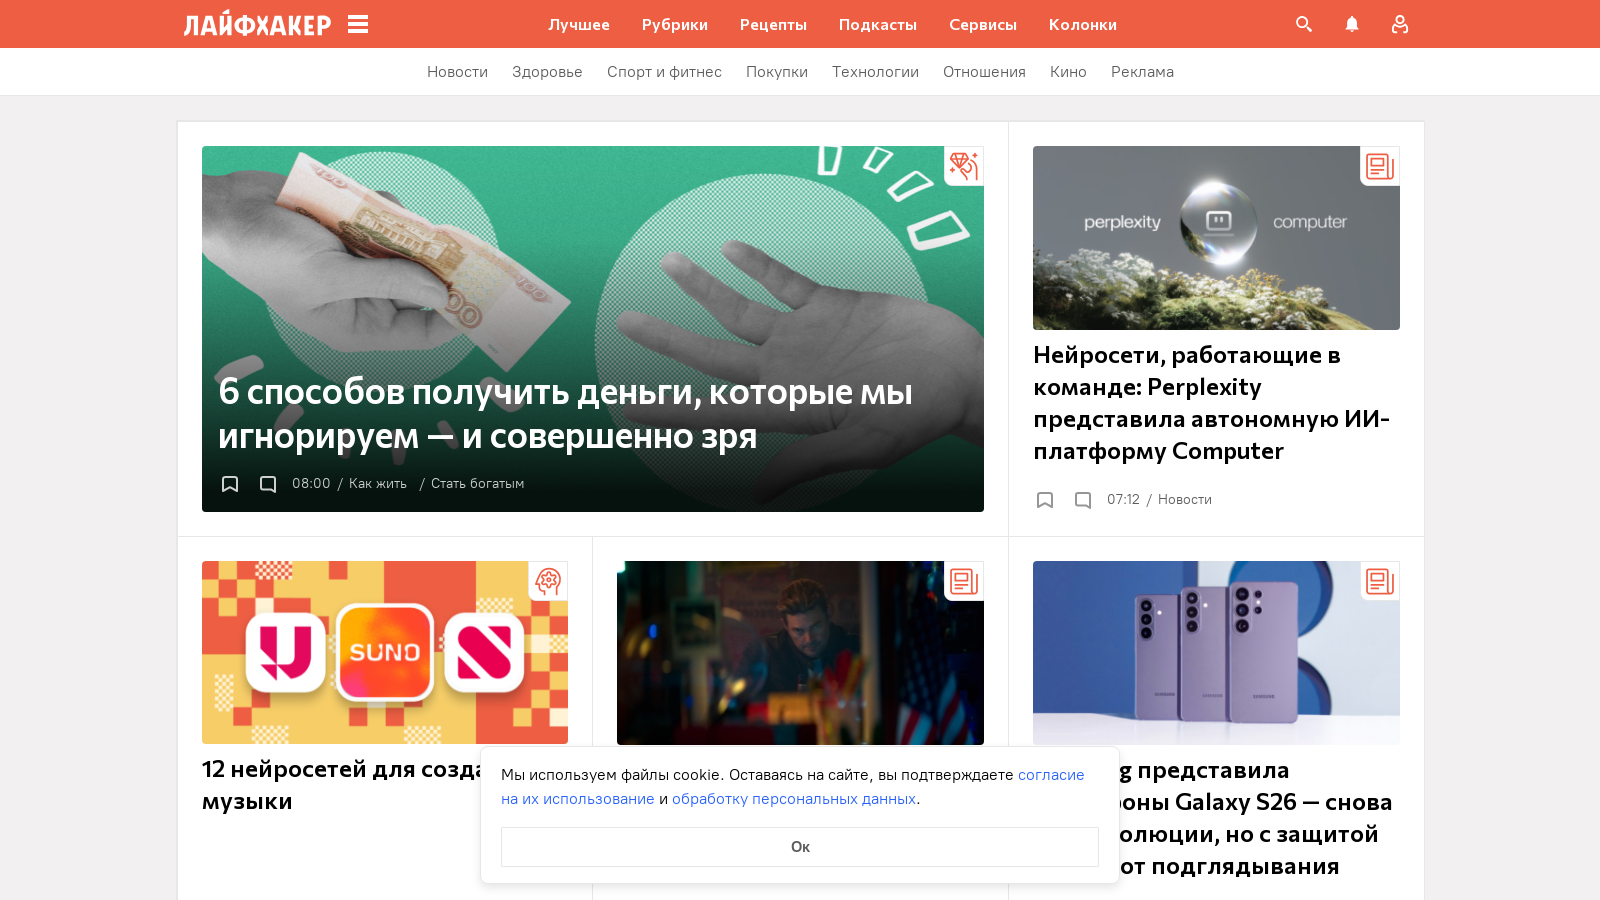

Set viewport to 1024x768
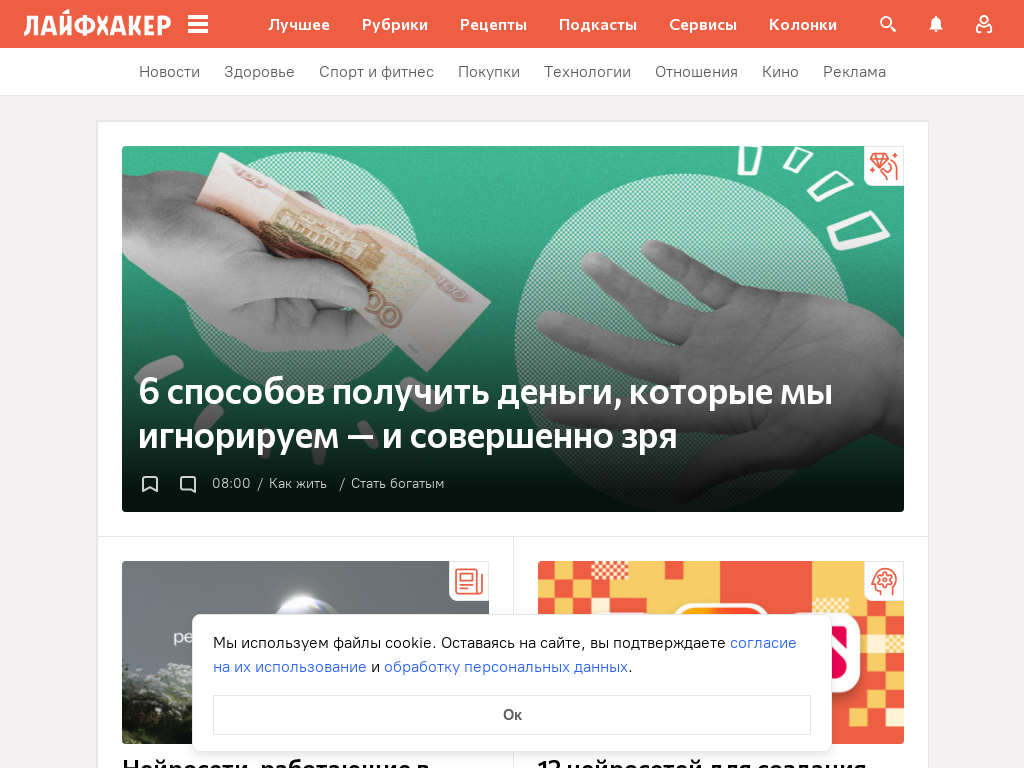

Page adjusted to 1024x768 resolution
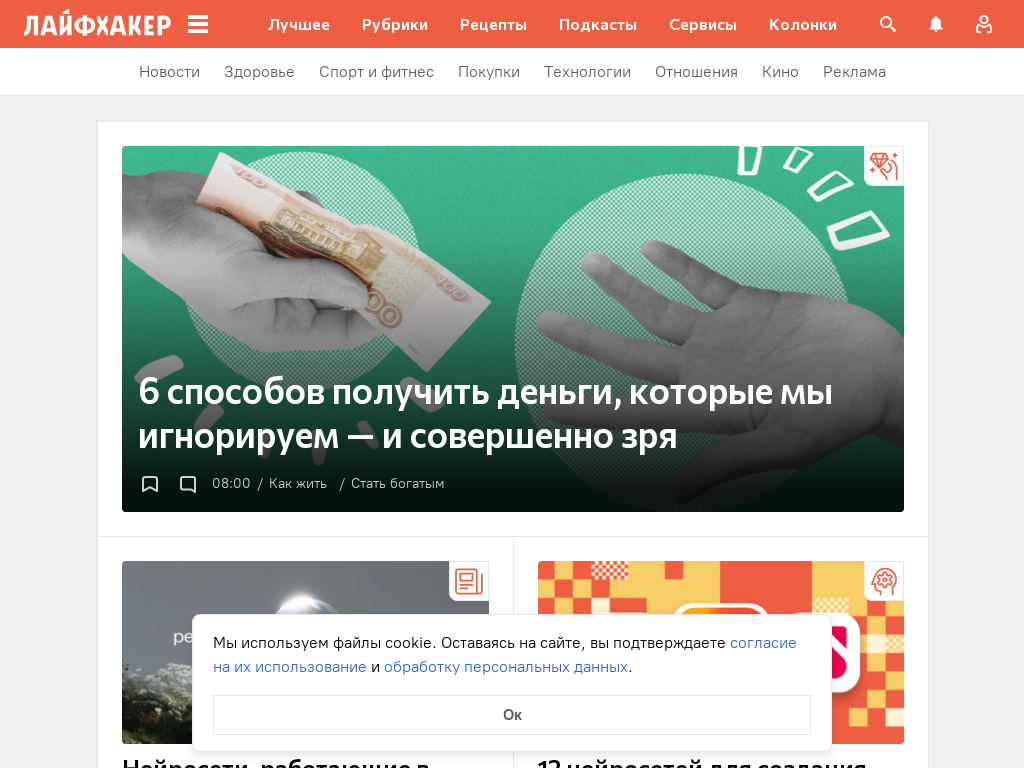

Set viewport to 800x600
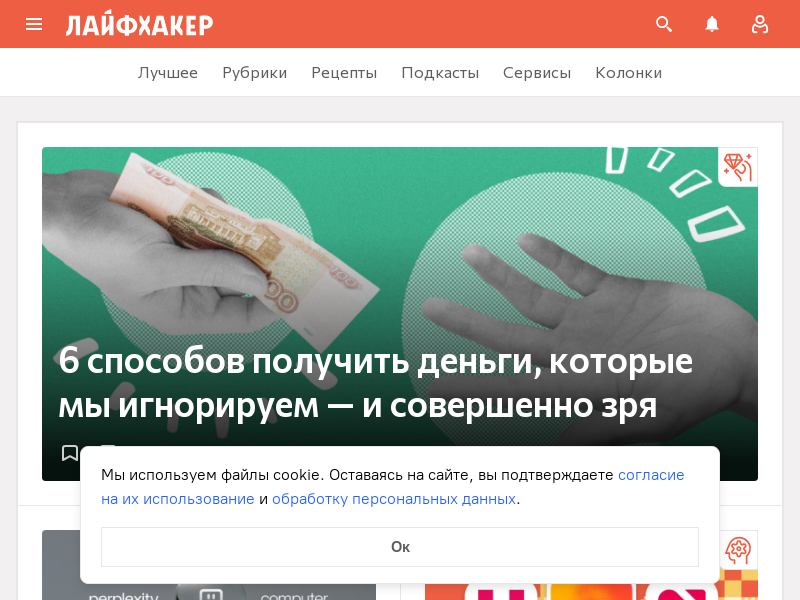

Page adjusted to 800x600 resolution
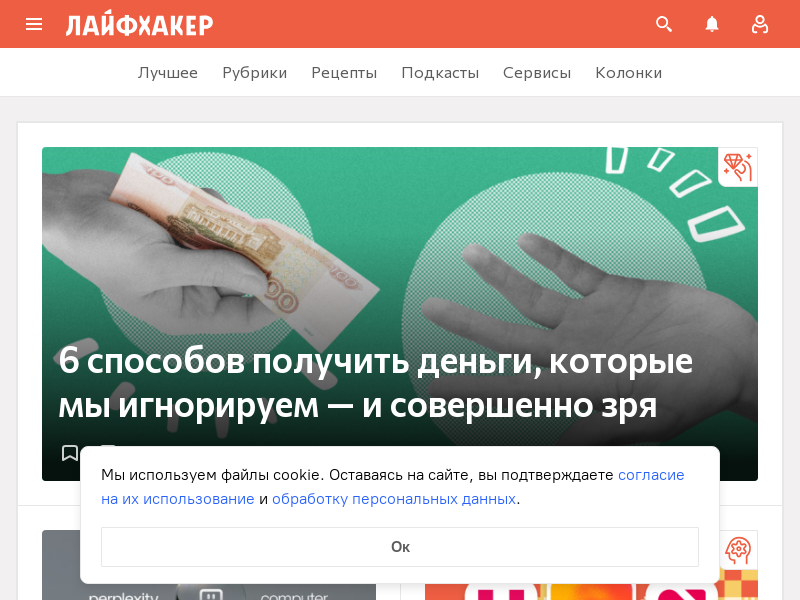

Set viewport to 1680x1050
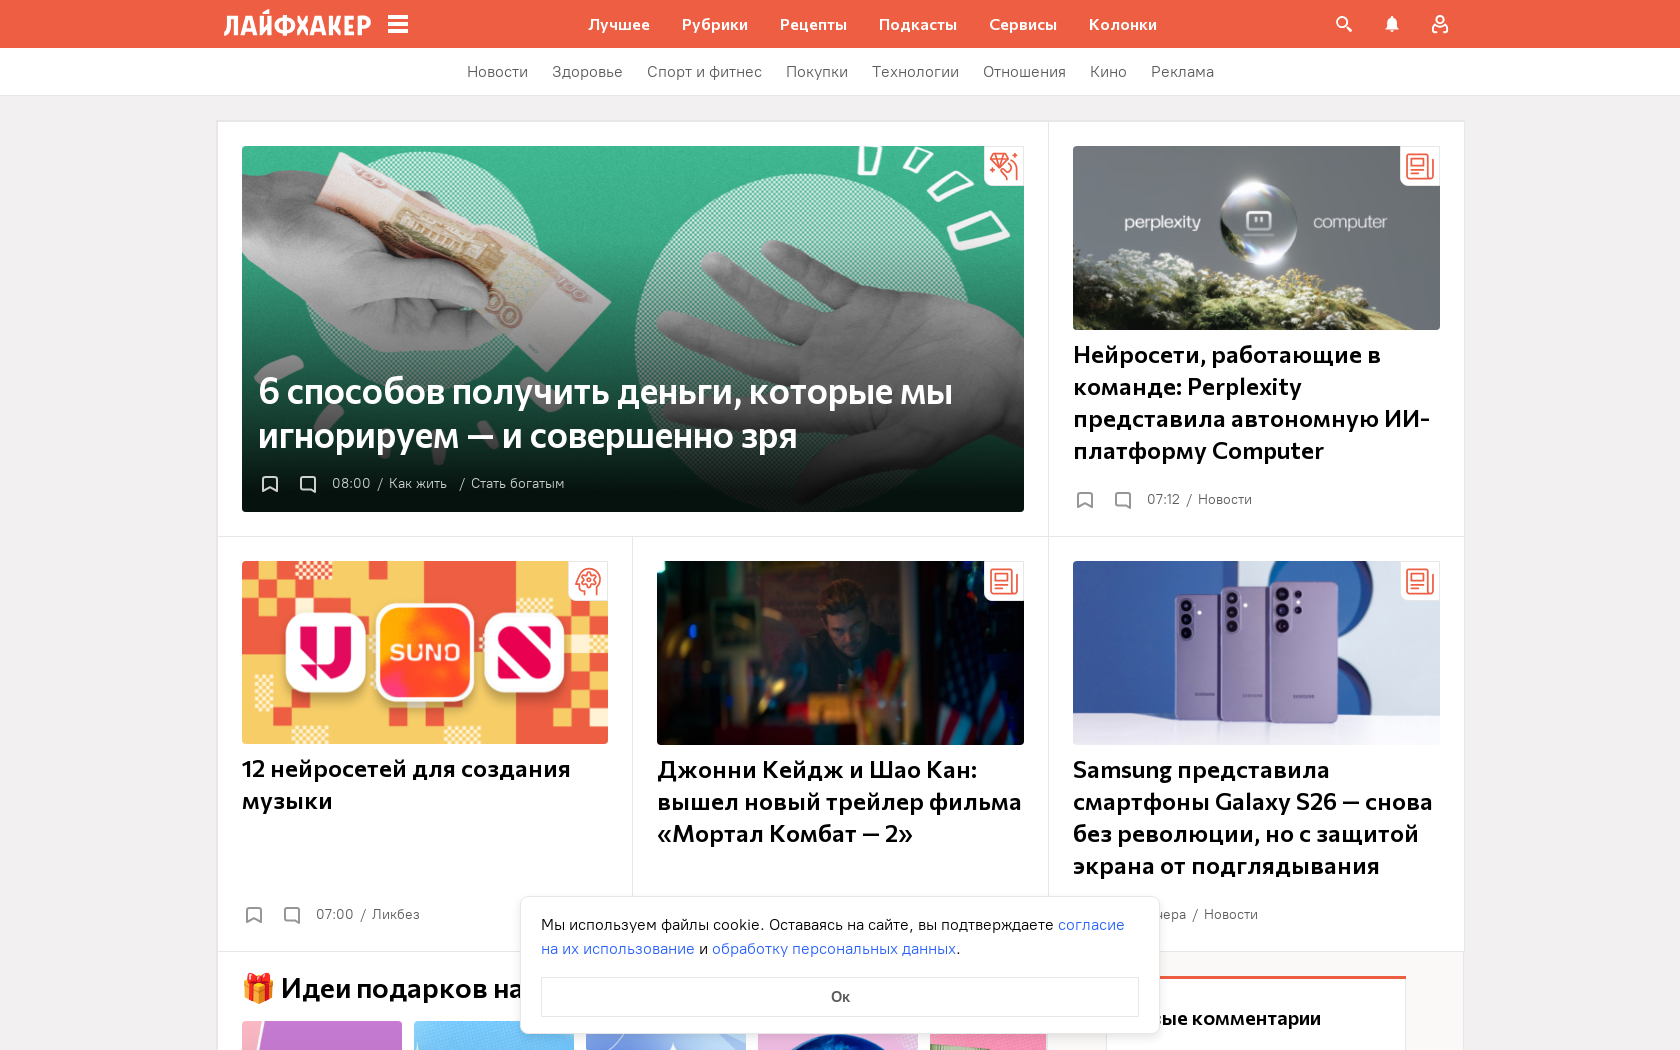

Page adjusted to 1680x1050 resolution
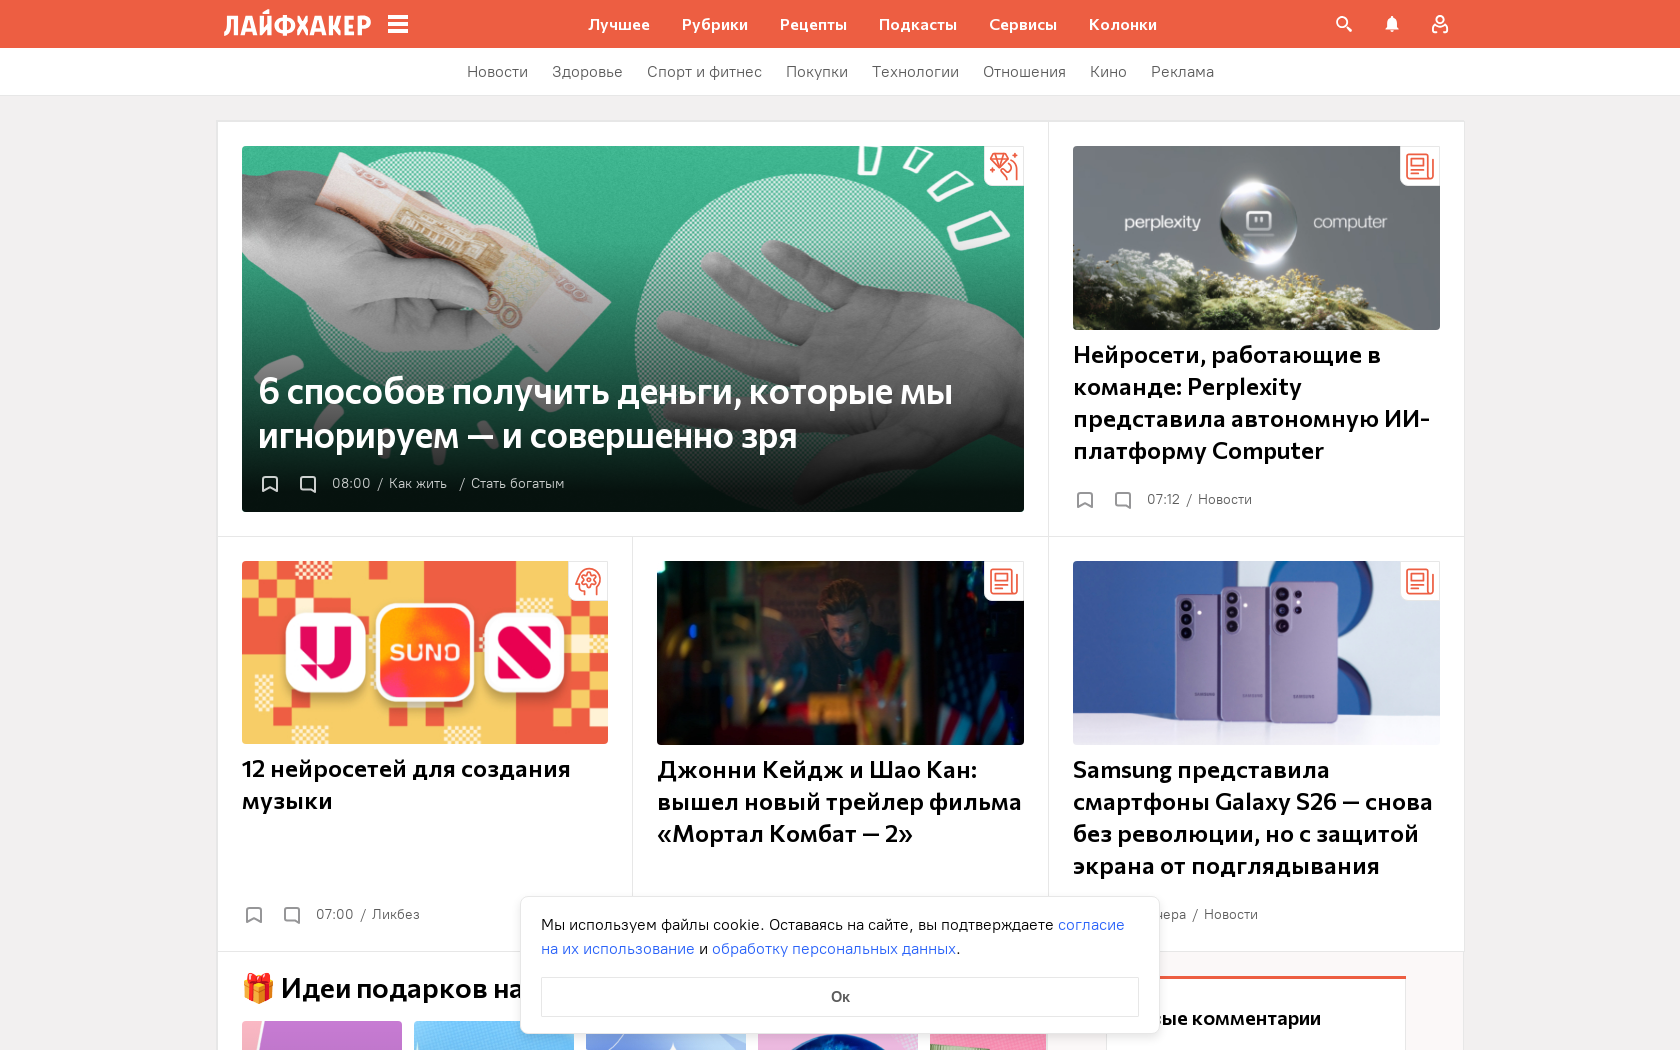

Set viewport to 375x667
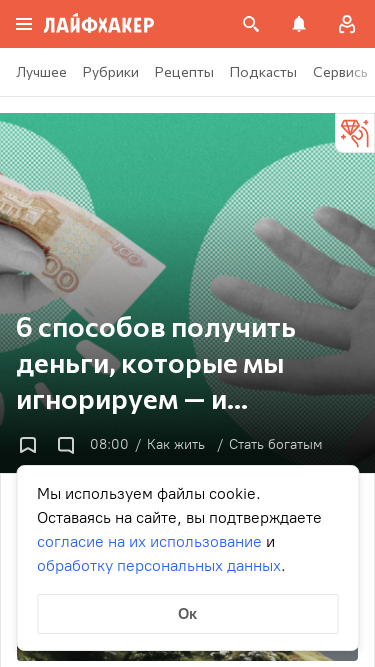

Page adjusted to 375x667 resolution
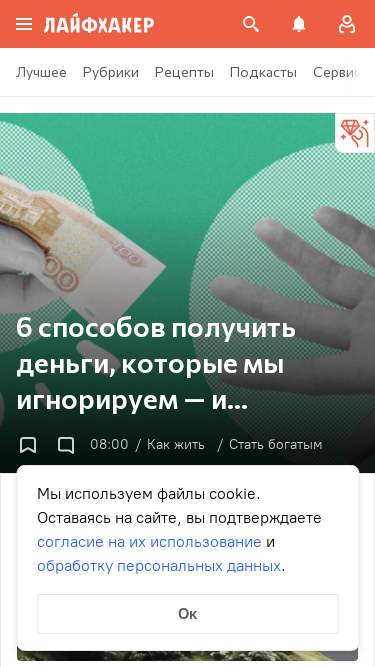

Set viewport to 414x736
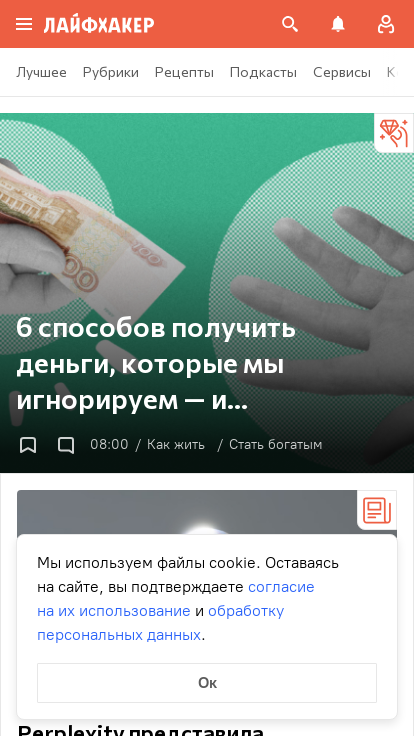

Page adjusted to 414x736 resolution
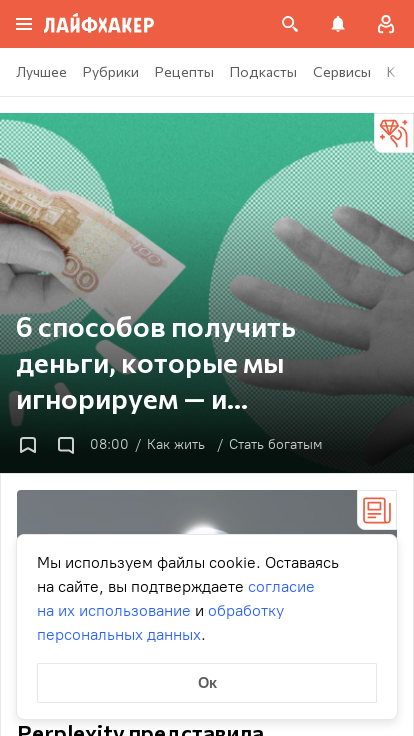

Set viewport to 375x812
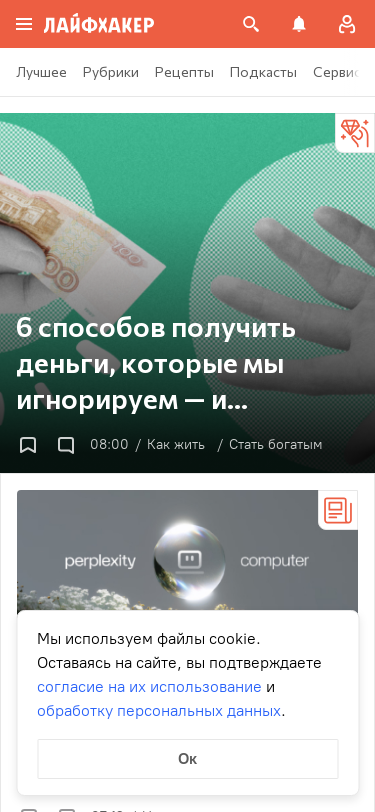

Page adjusted to 375x812 resolution
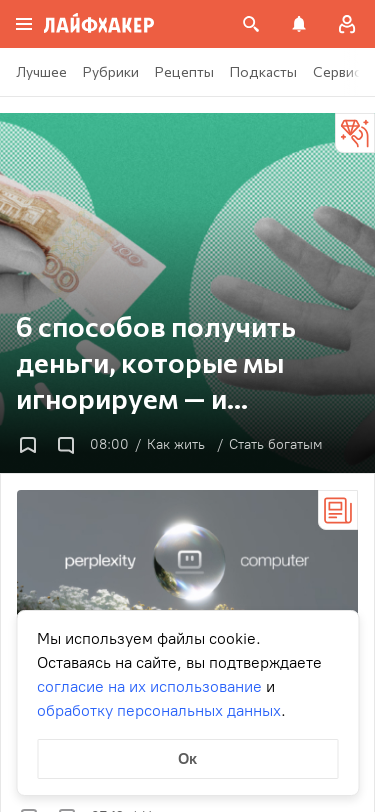

Set viewport to 414x896
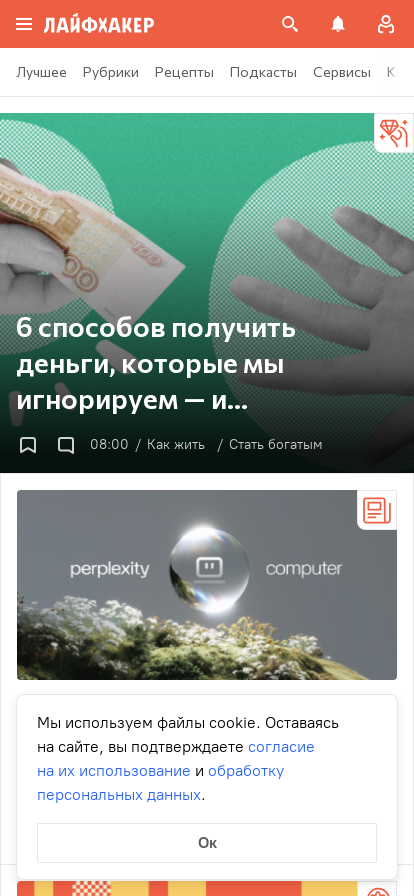

Page adjusted to 414x896 resolution
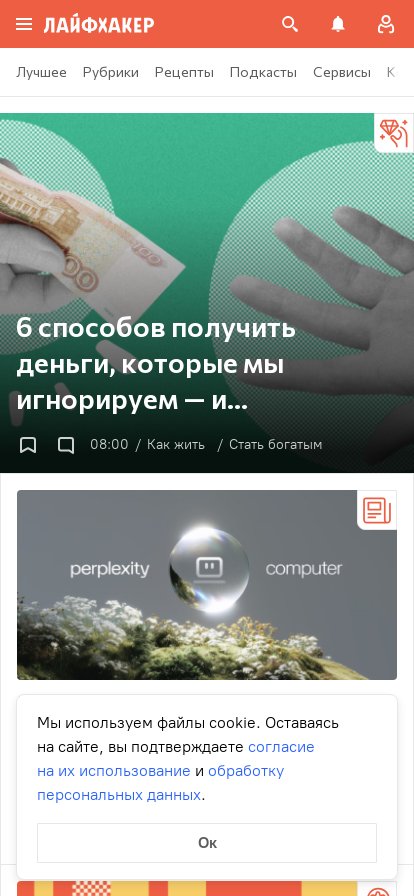

Set viewport to 360x640
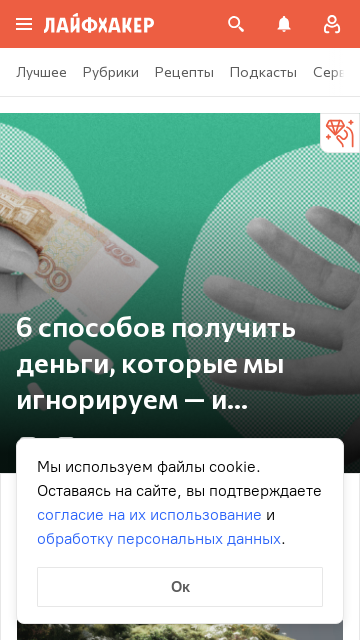

Page adjusted to 360x640 resolution
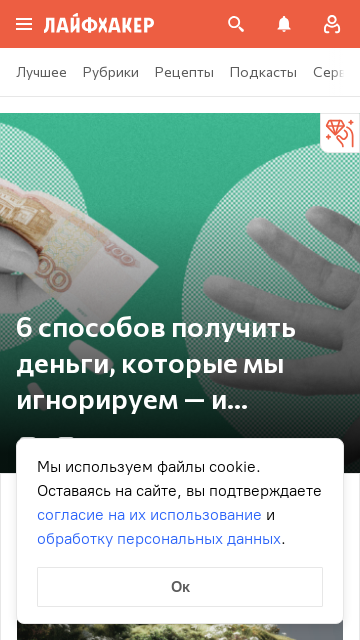

Set viewport to 320x568
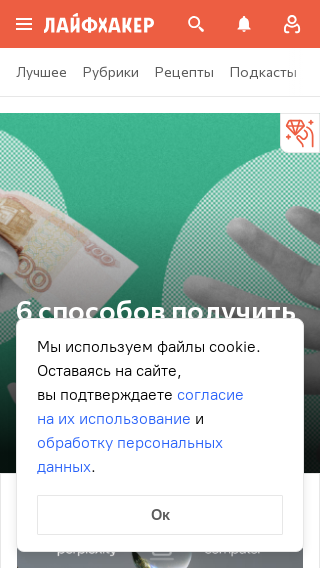

Page adjusted to 320x568 resolution
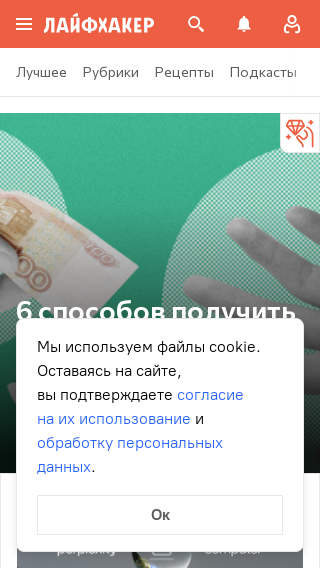

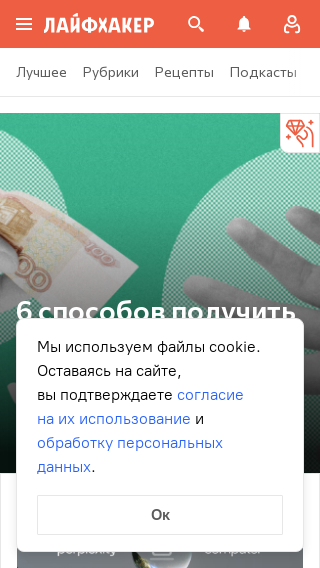